Tests simple JavaScript alert handling by clicking the alert trigger button, accepting the alert, and verifying the result message

Starting URL: https://the-internet.herokuapp.com/javascript_alerts

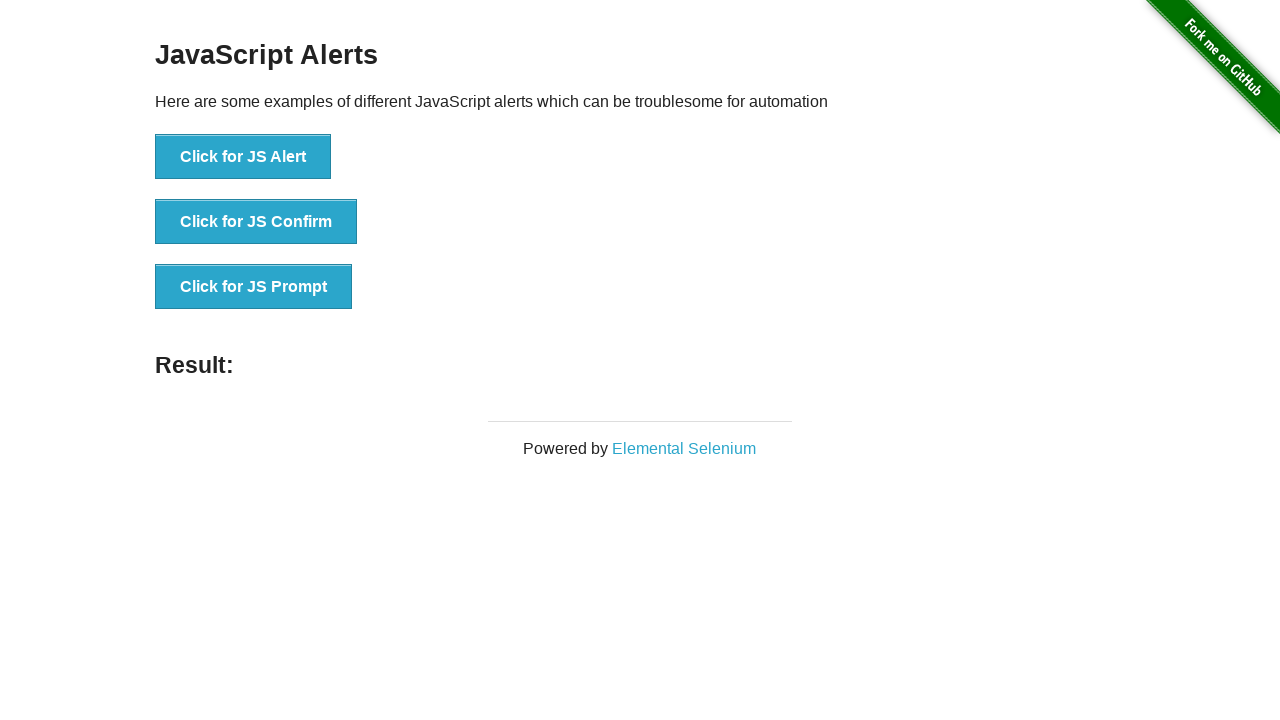

Clicked the 'Click for JS Alert' button to trigger simple JavaScript alert at (243, 157) on button:has-text('Click for JS Alert')
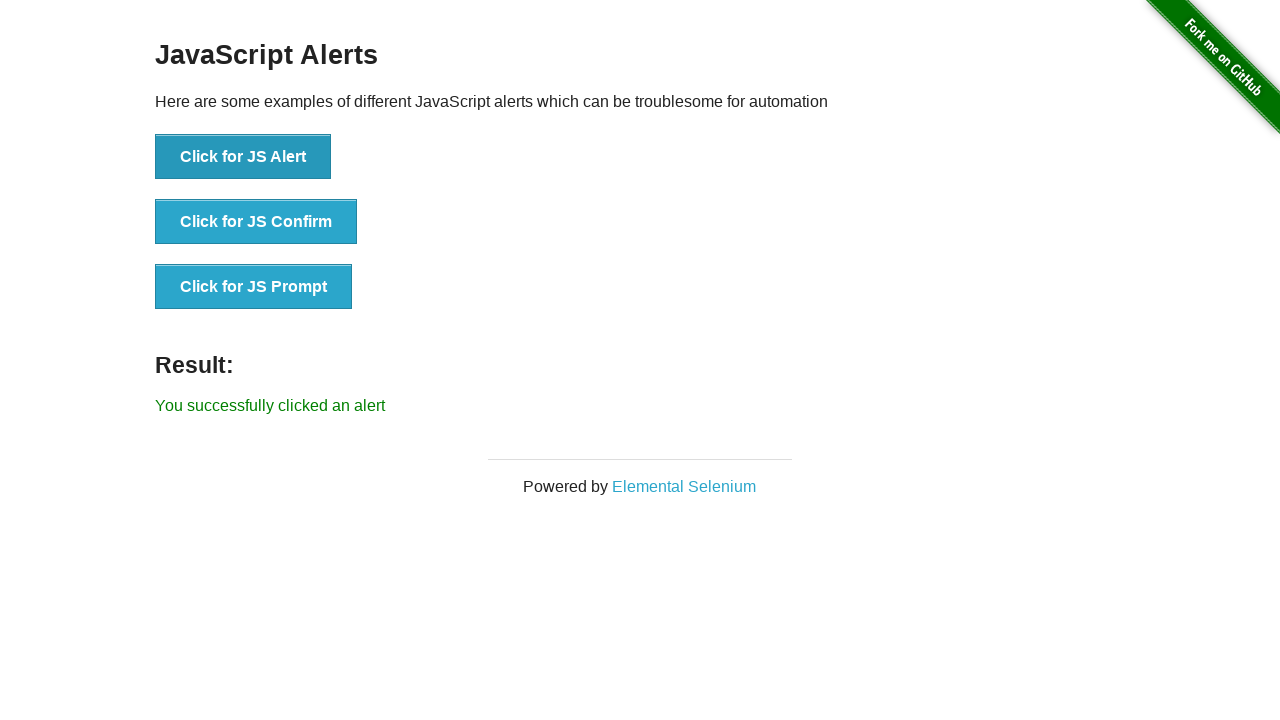

Set up dialog handler to accept the alert
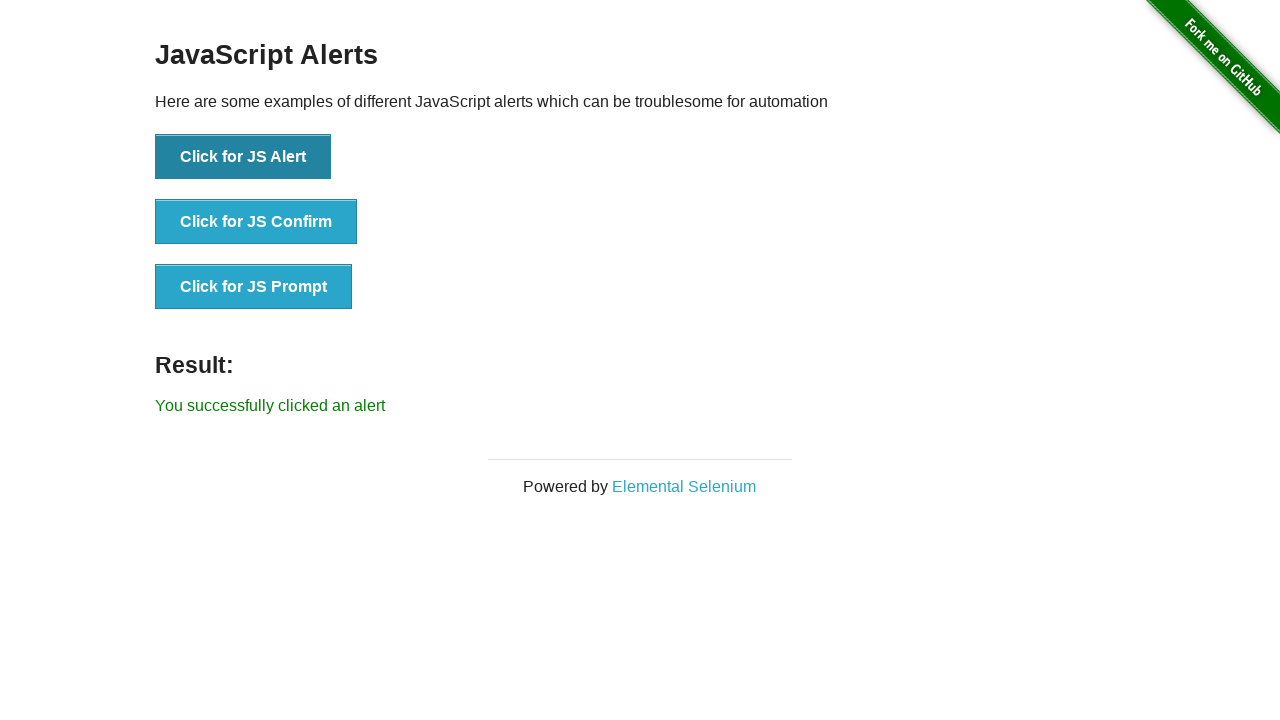

Waited for result message to appear
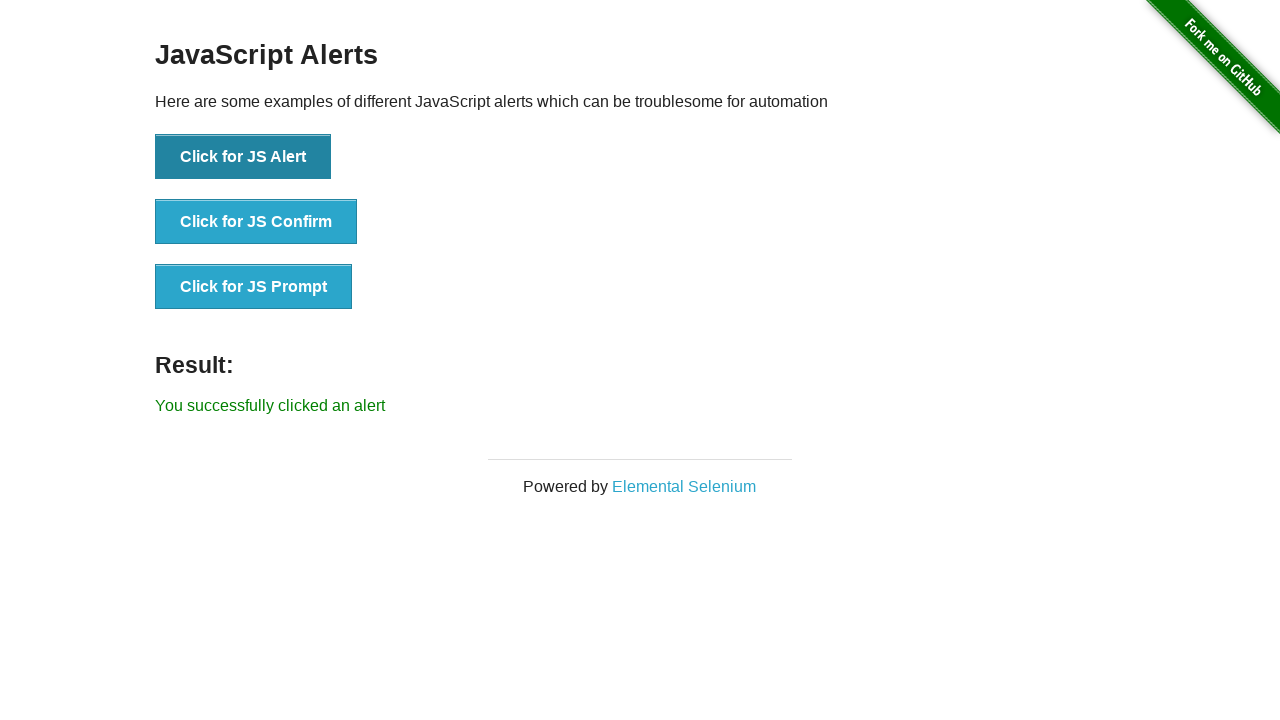

Retrieved result text content
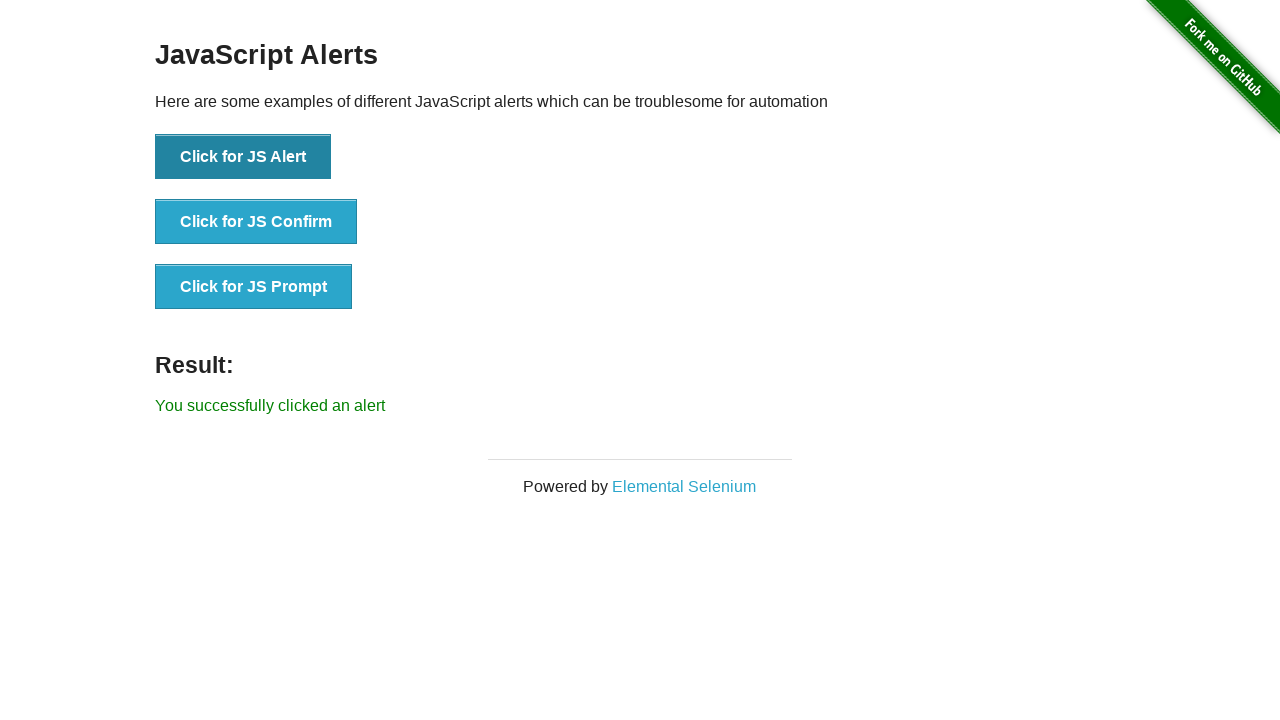

Verified that result text contains 'You successfully clicked an alert'
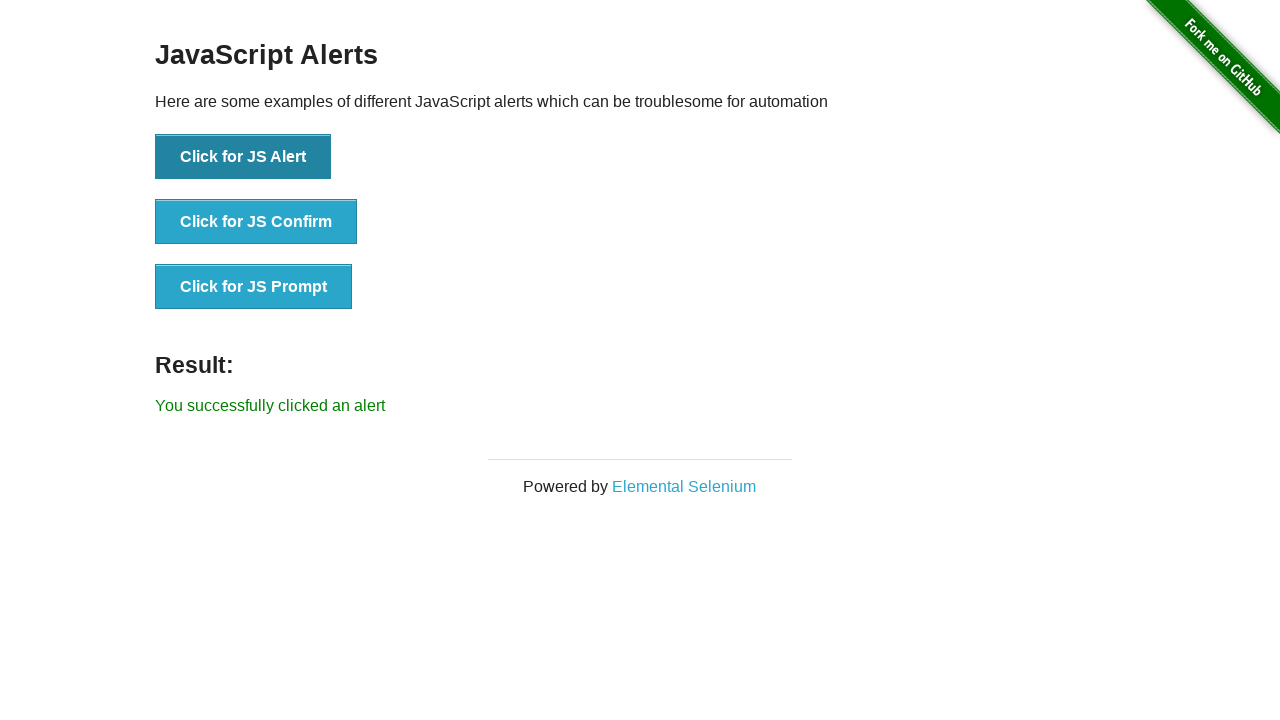

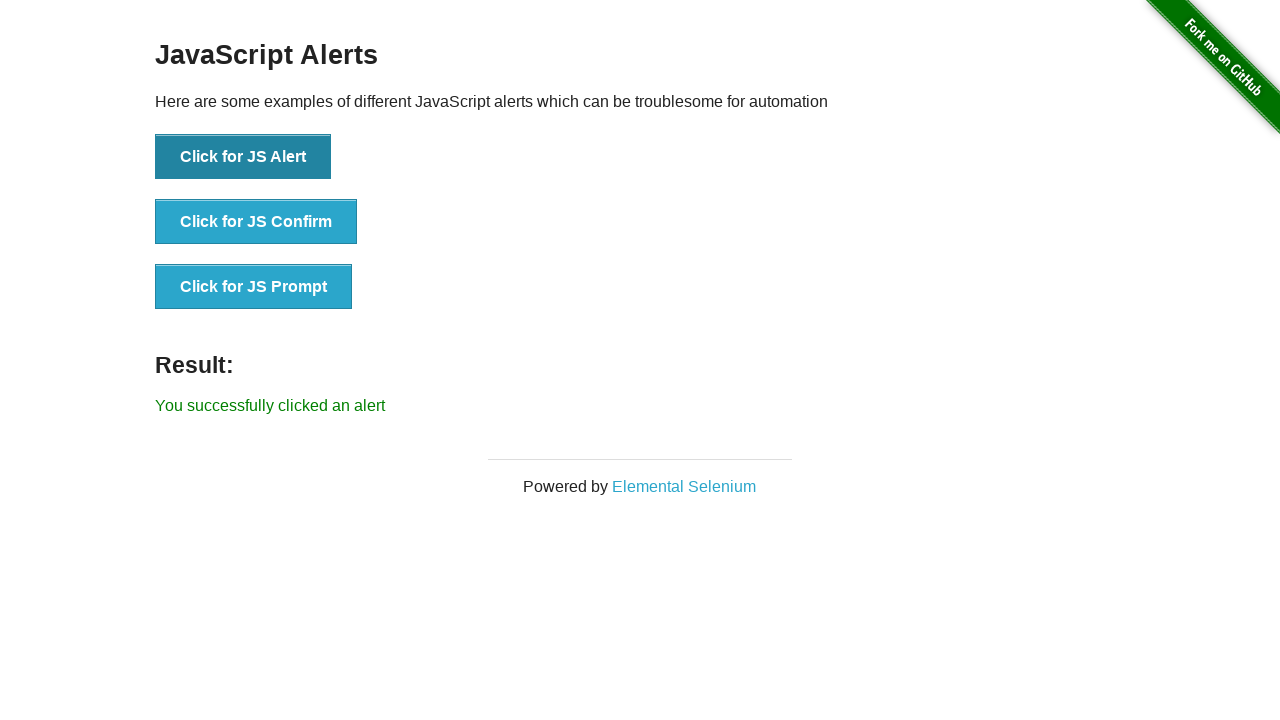